Tests input functionality by navigating to the inputs page, filling a number input field, and retrieving its value

Starting URL: https://practice.cydeo.com/

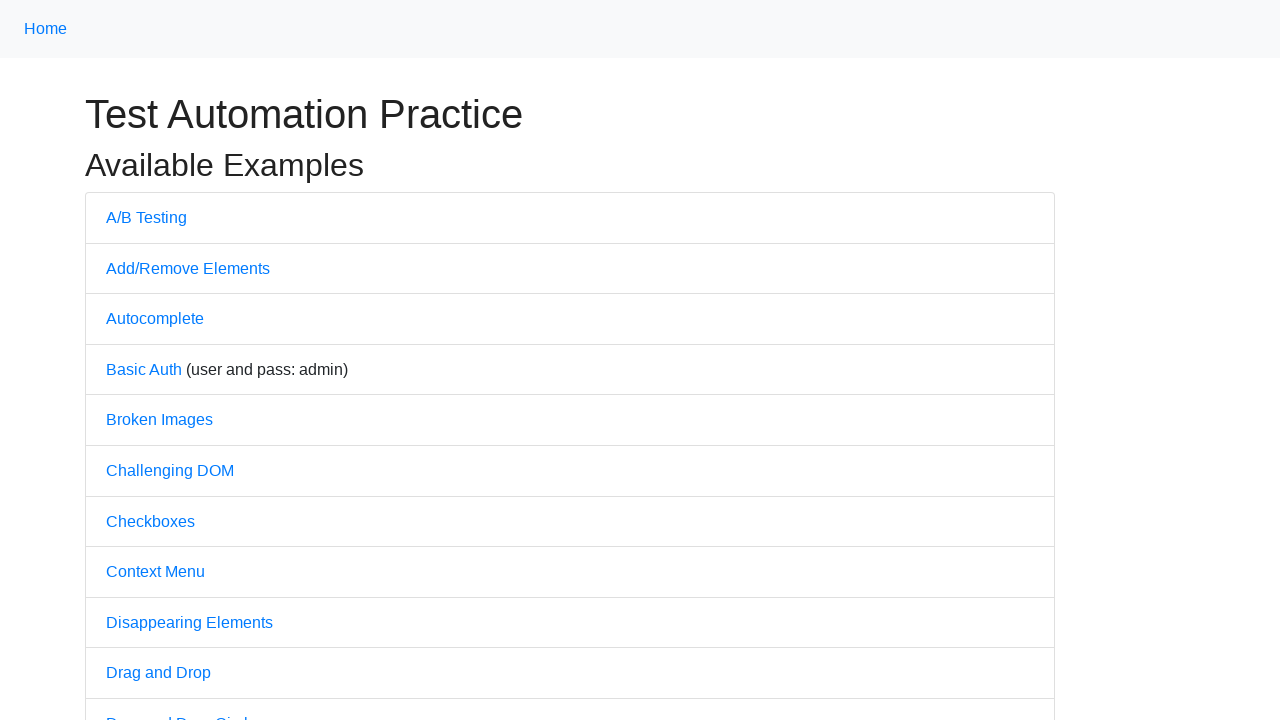

Clicked on Inputs link to navigate to inputs page at (128, 361) on internal:text="Inputs"i
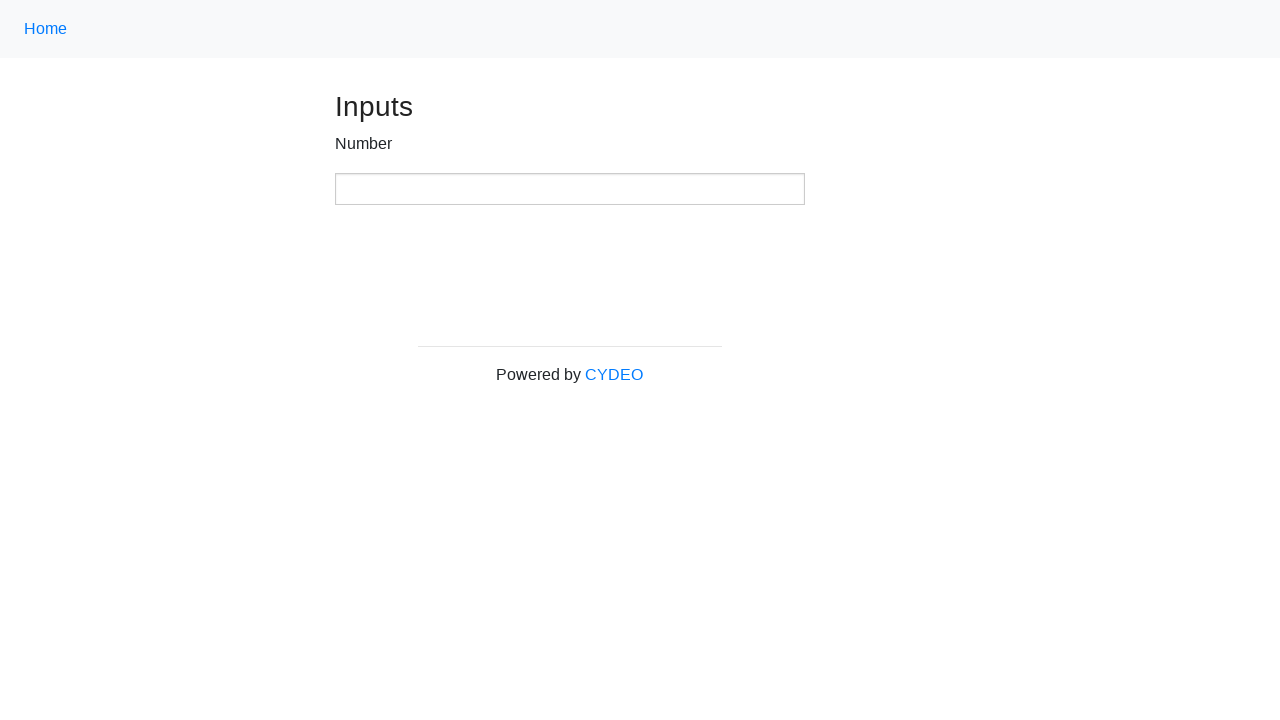

Filled number input field with value '123' on xpath=//input[@type='number']
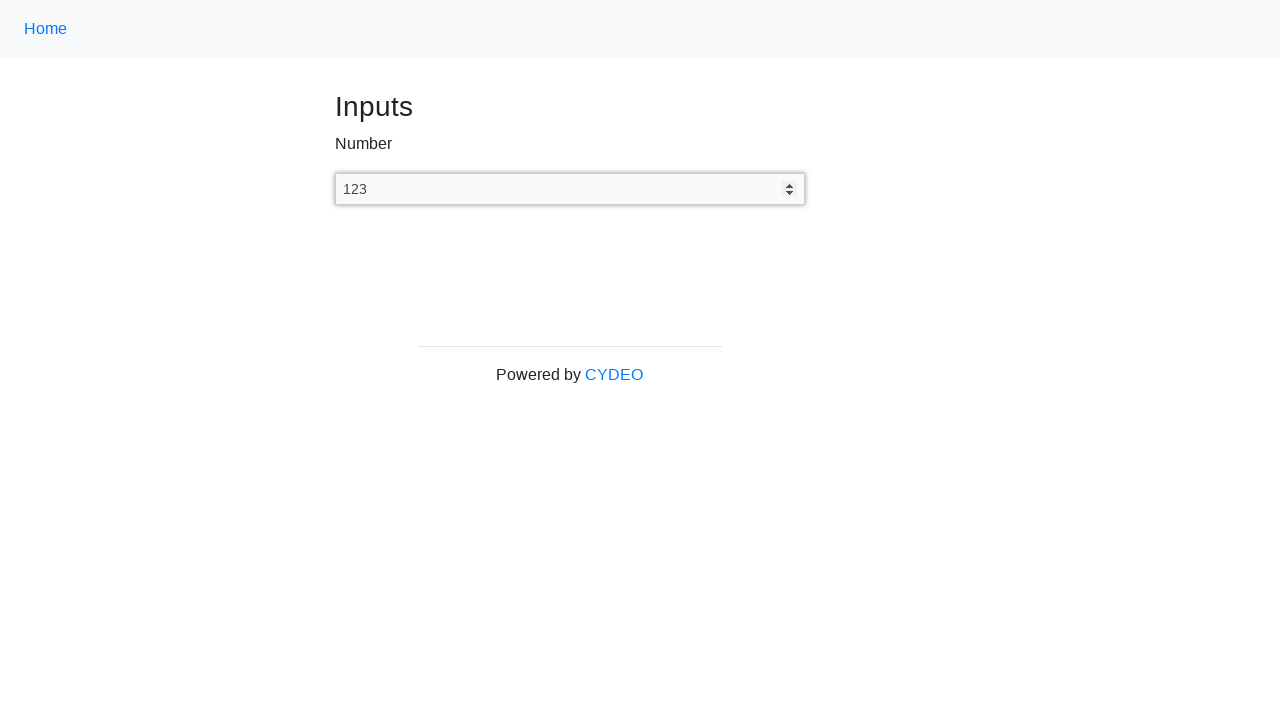

Retrieved input value: 123
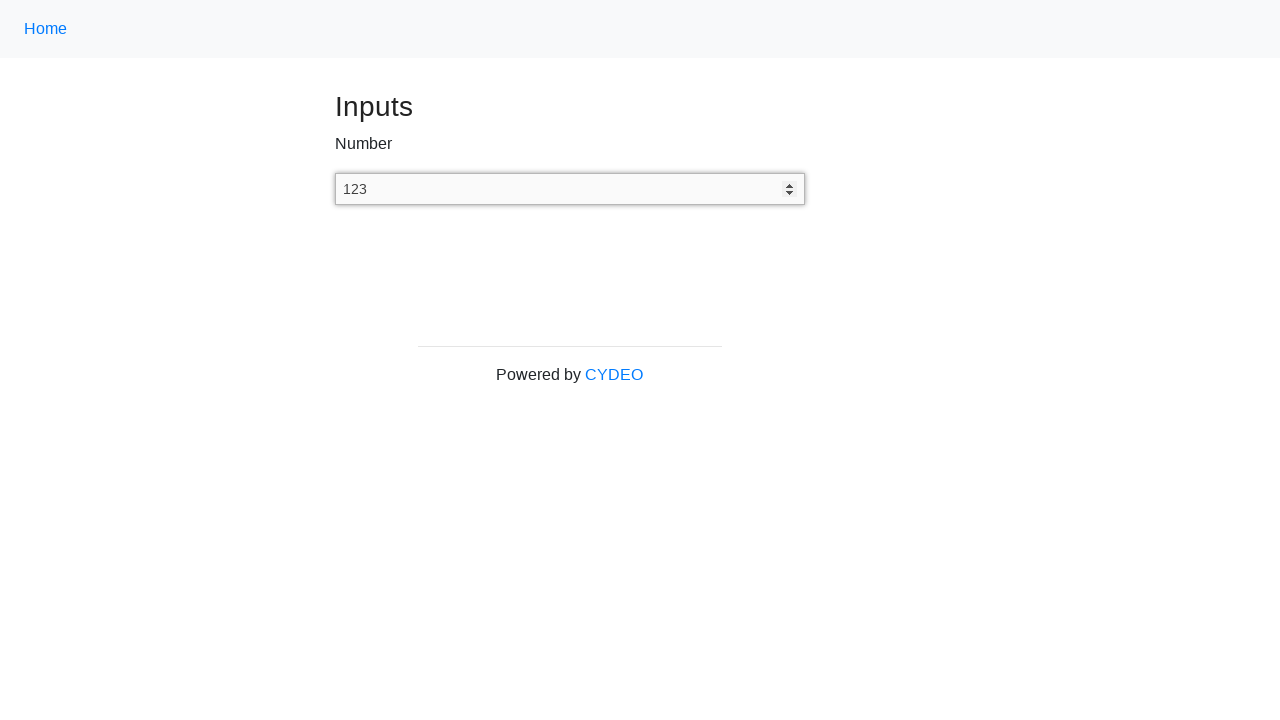

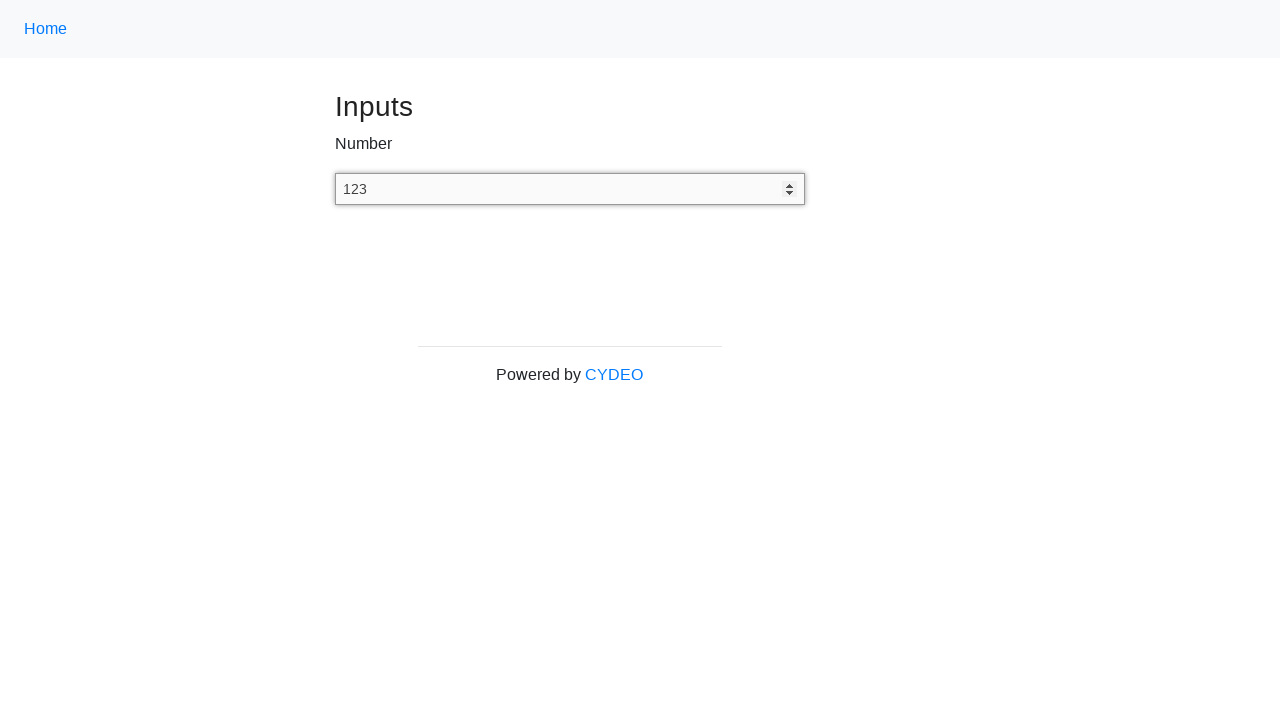